Tests submitting an answer on a Stepik lesson page by filling a text area with the answer "get()" and clicking the submit button to verify the solution.

Starting URL: https://stepik.org/lesson/25969/step/12

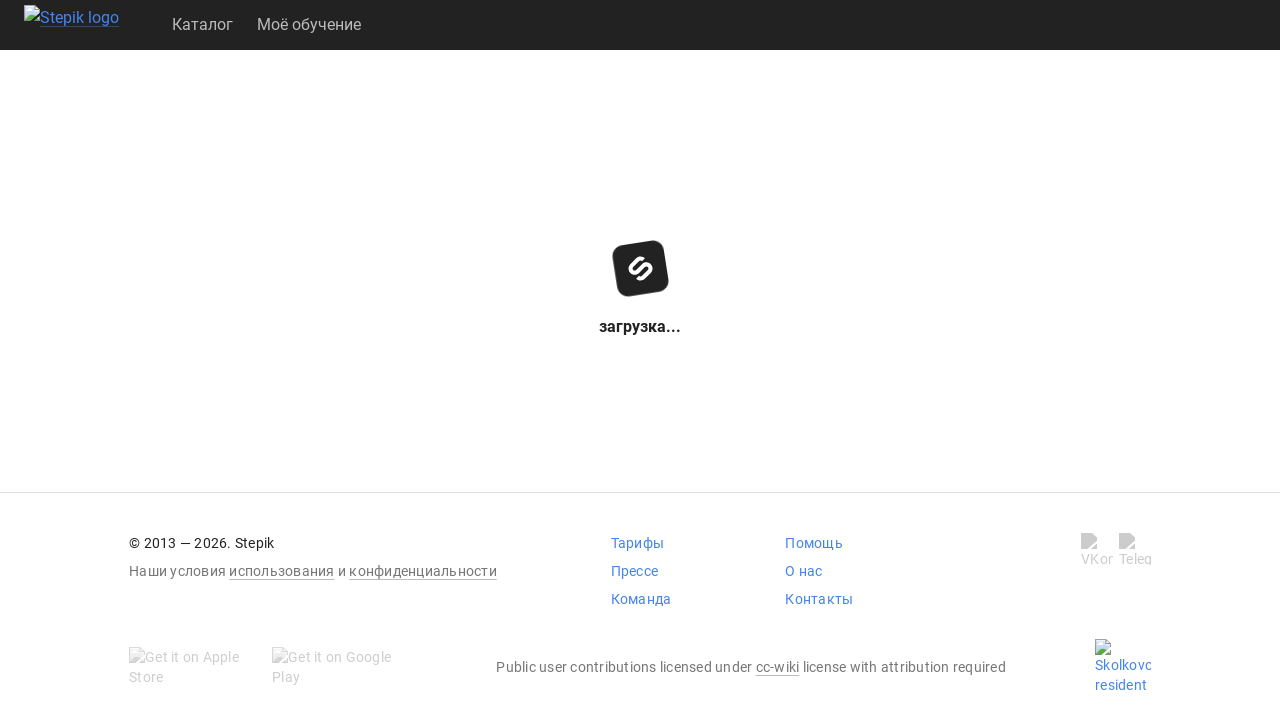

Waited for textarea to become visible
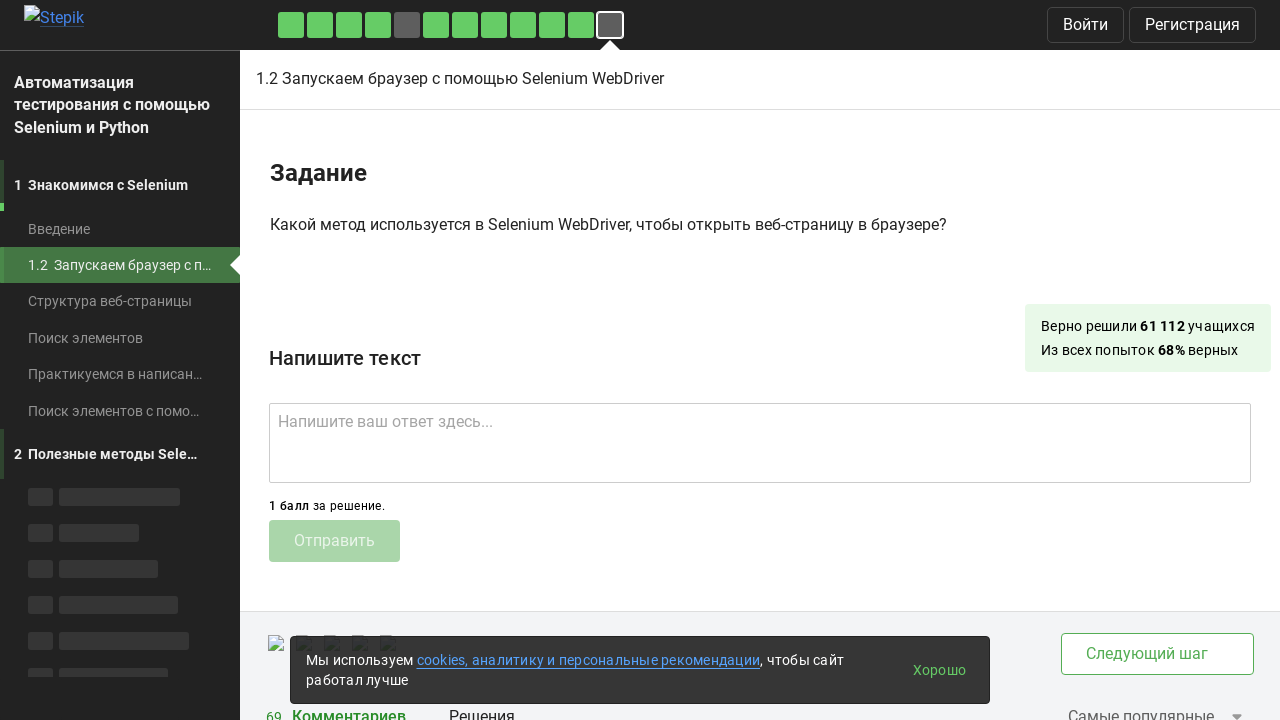

Filled textarea with answer 'get()' on .textarea
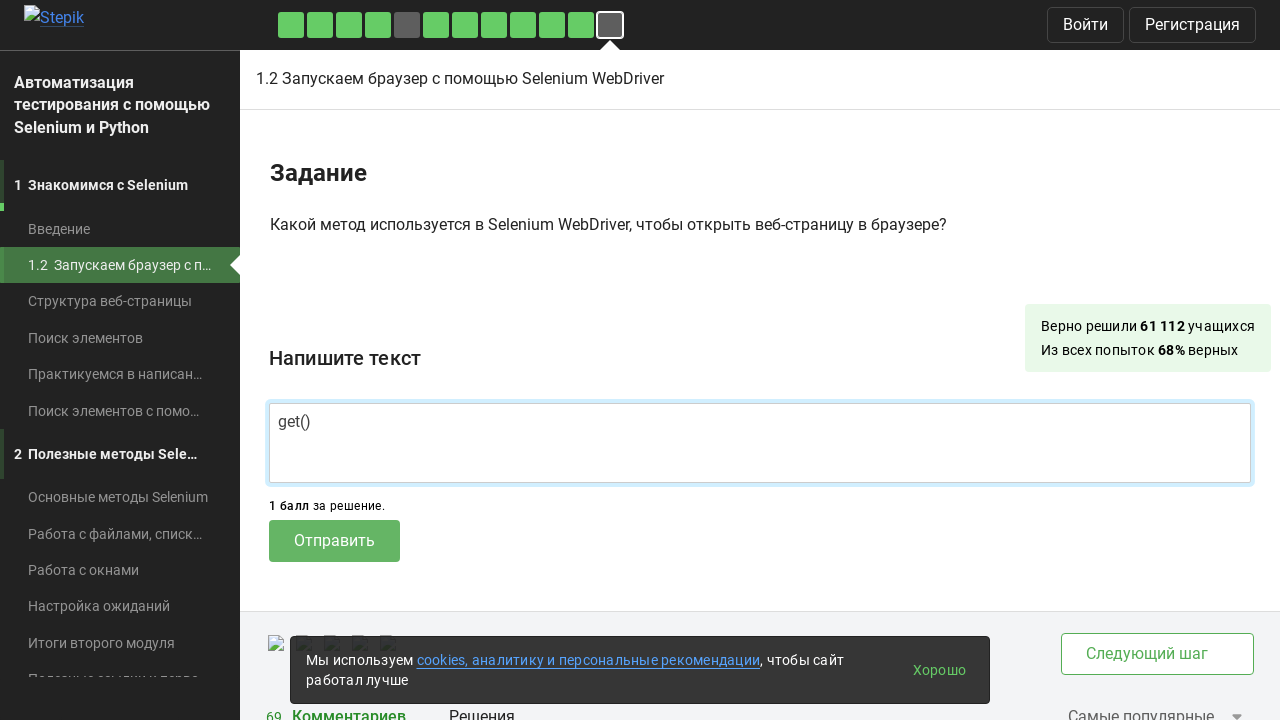

Clicked submit button to submit the answer at (334, 541) on .submit-submission
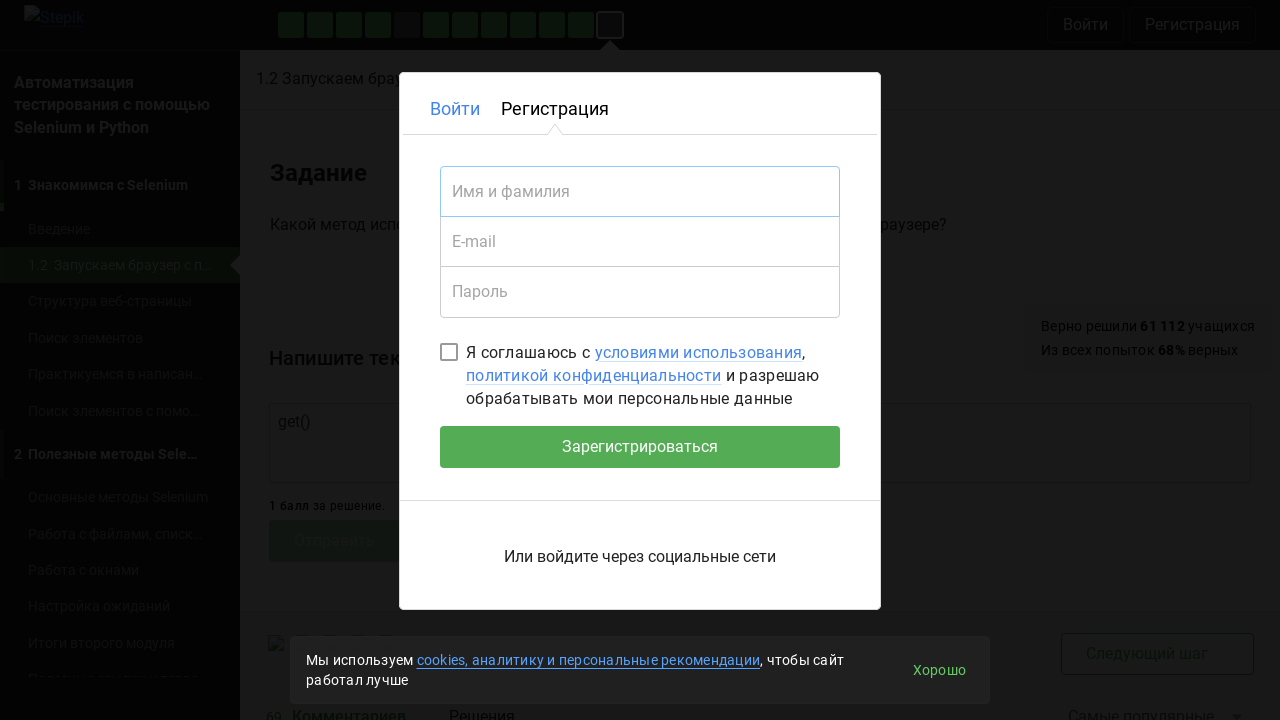

Waited 2 seconds for submission response
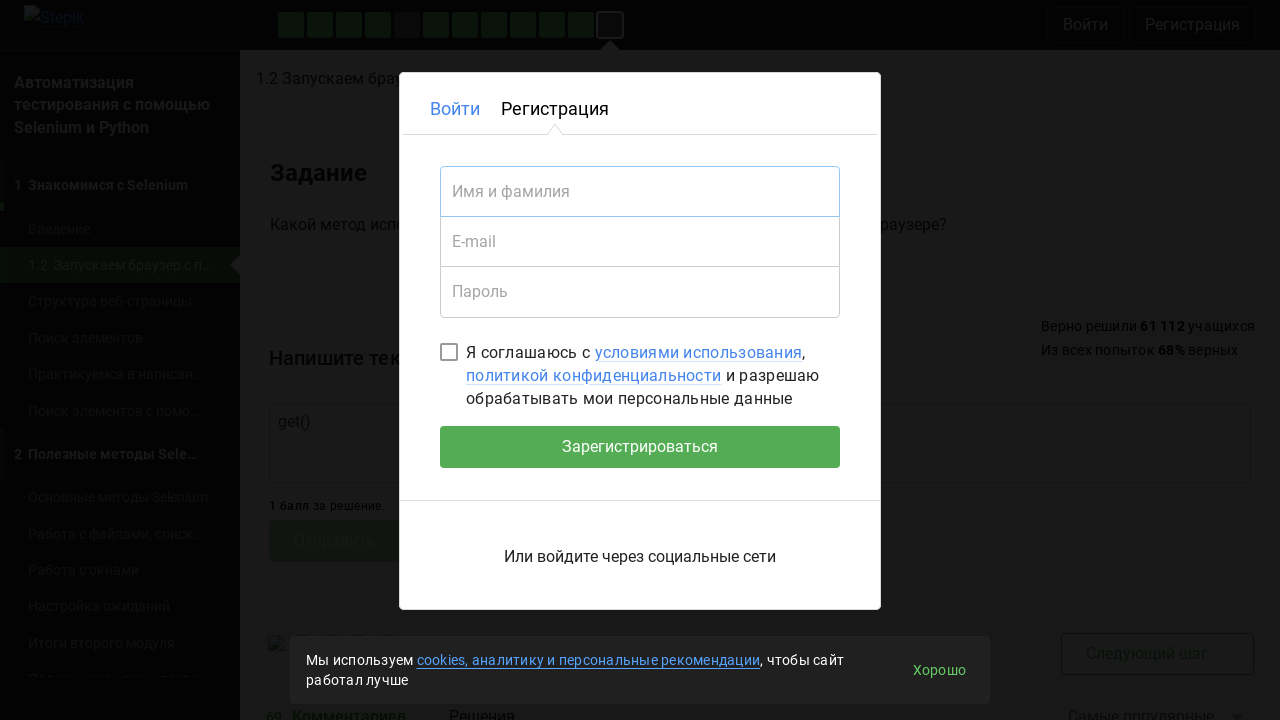

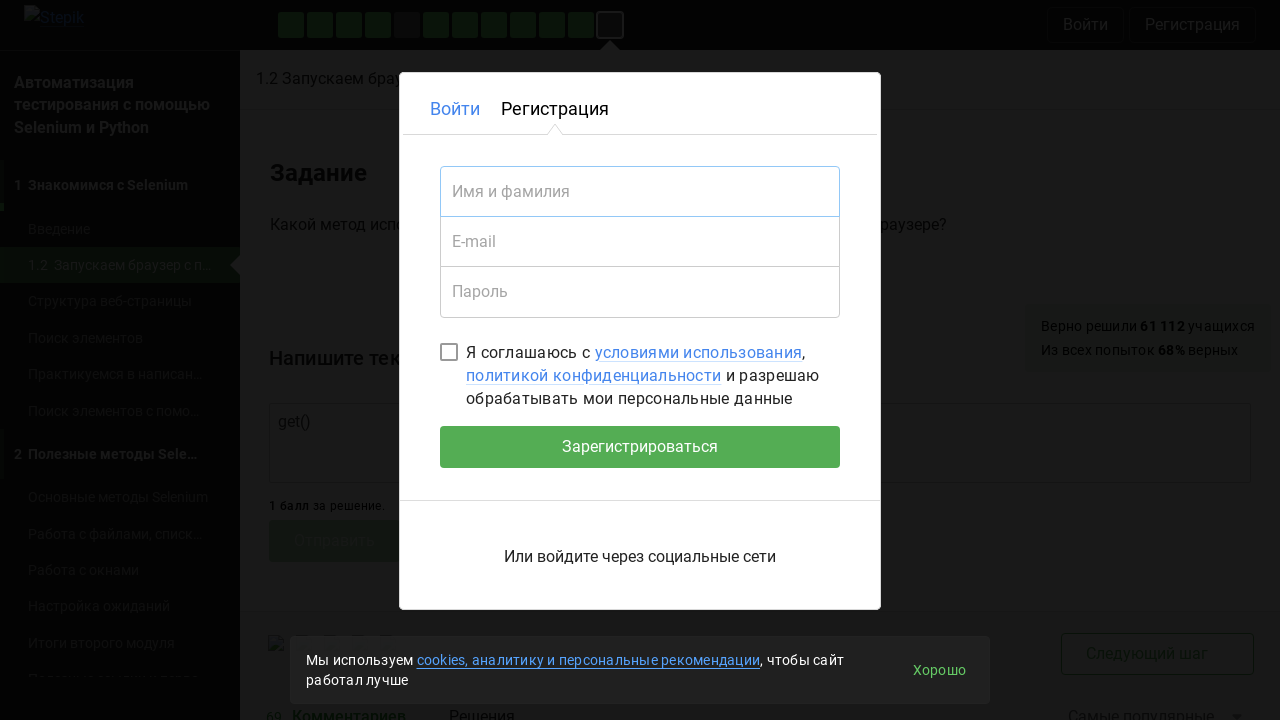